Tests right-click context menu functionality on a designated area, then clicks the Elemental Selenium link and verifies the heading on the new page that opens in a new tab.

Starting URL: https://the-internet.herokuapp.com/context_menu

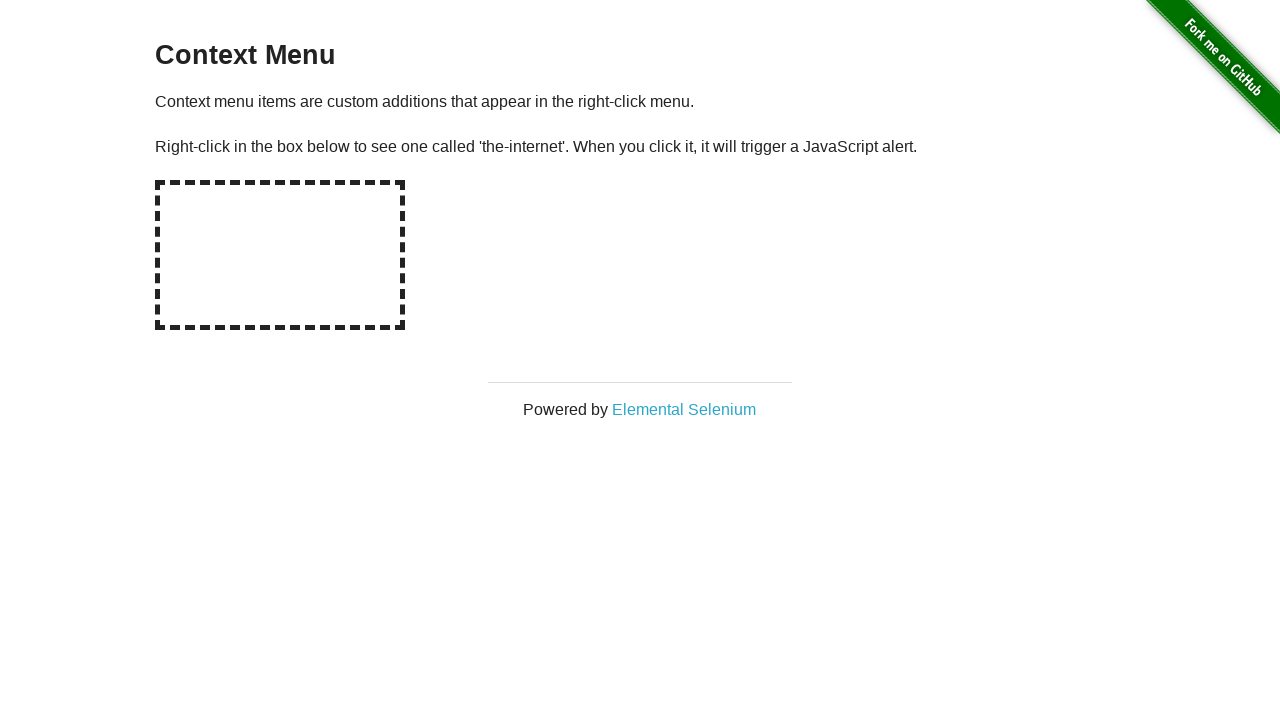

Right-clicked on the hot-spot area to open context menu at (280, 255) on #hot-spot
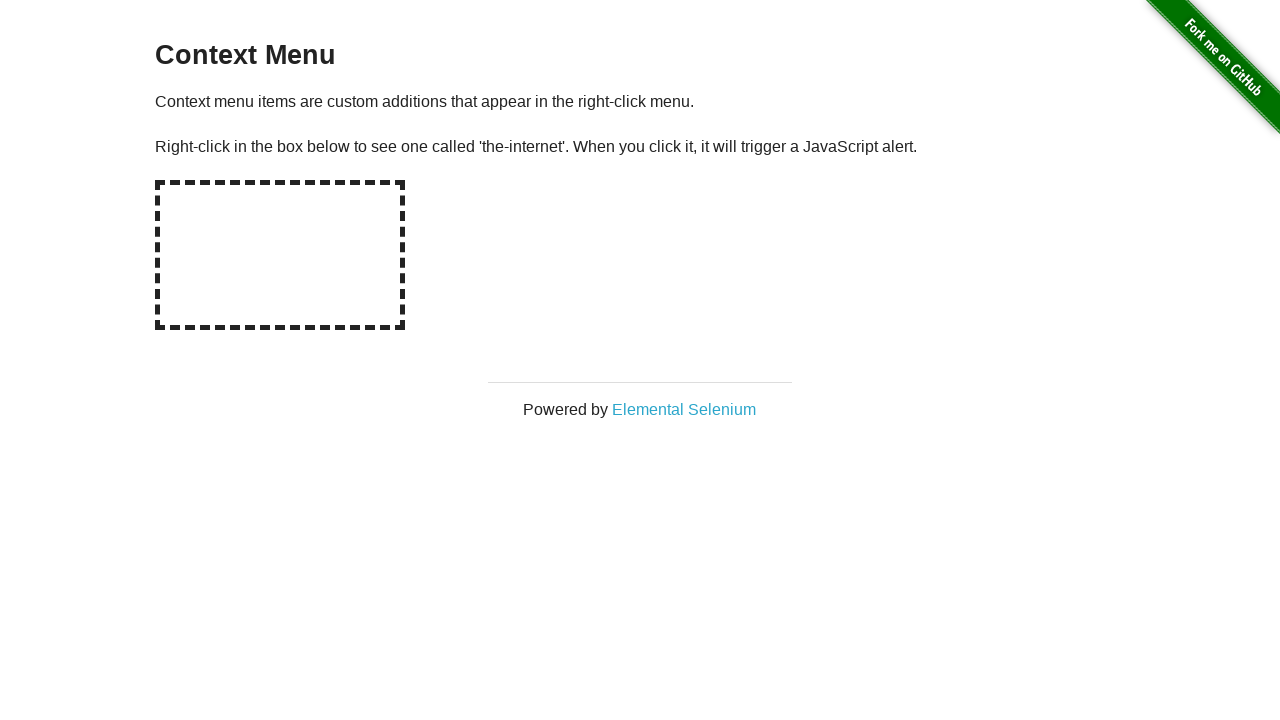

Set up dialog handler to accept alerts
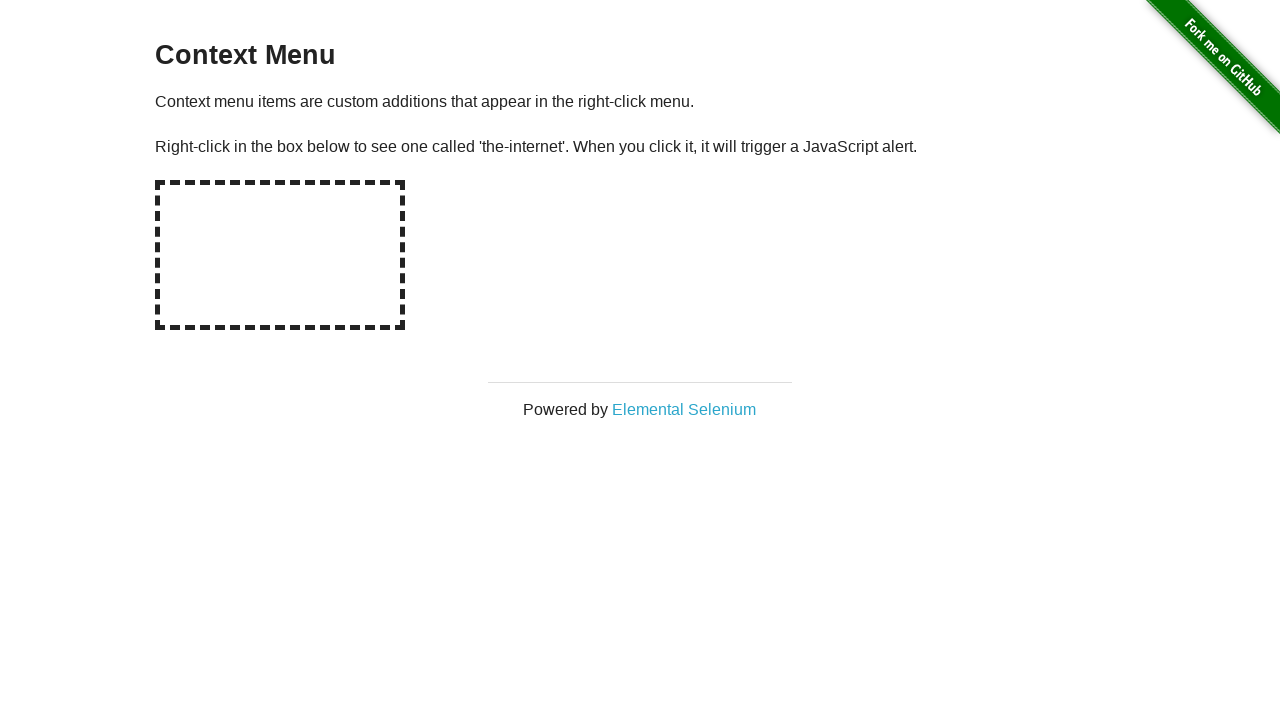

Clicked on Elemental Selenium link, which opens in a new tab at (684, 409) on xpath=//*[text()='Elemental Selenium']
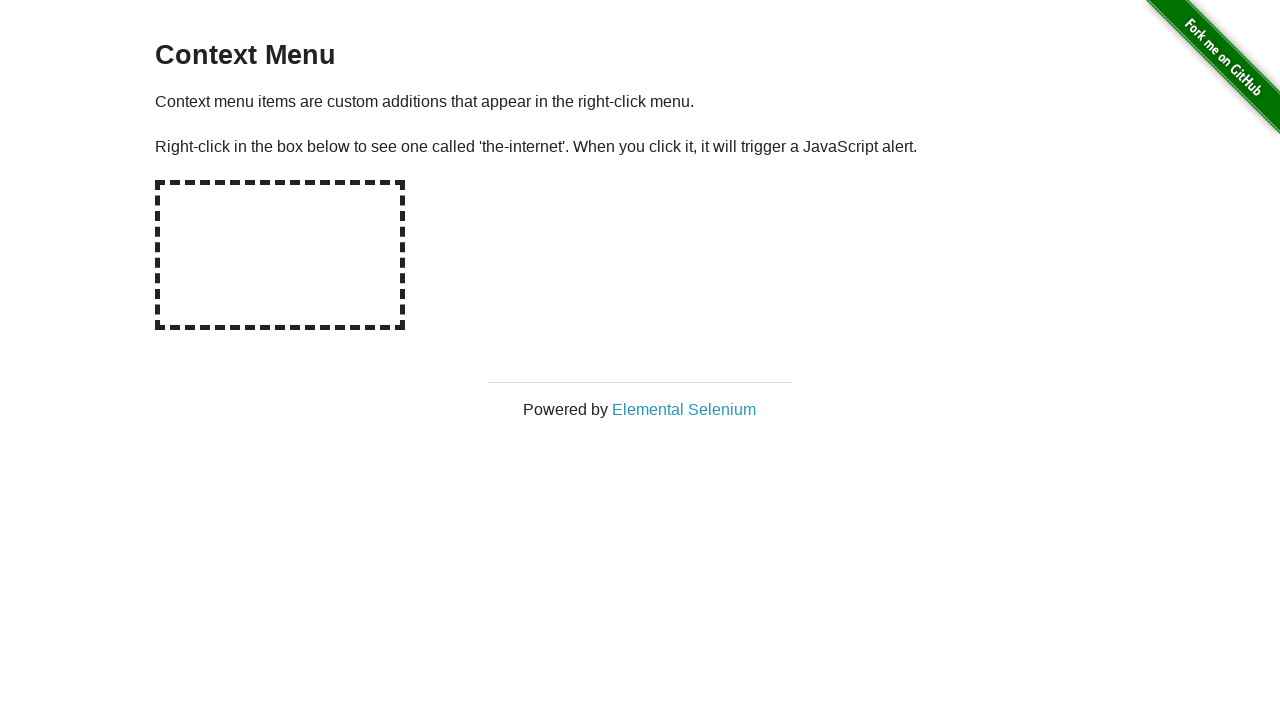

Switched to the new page/tab that opened
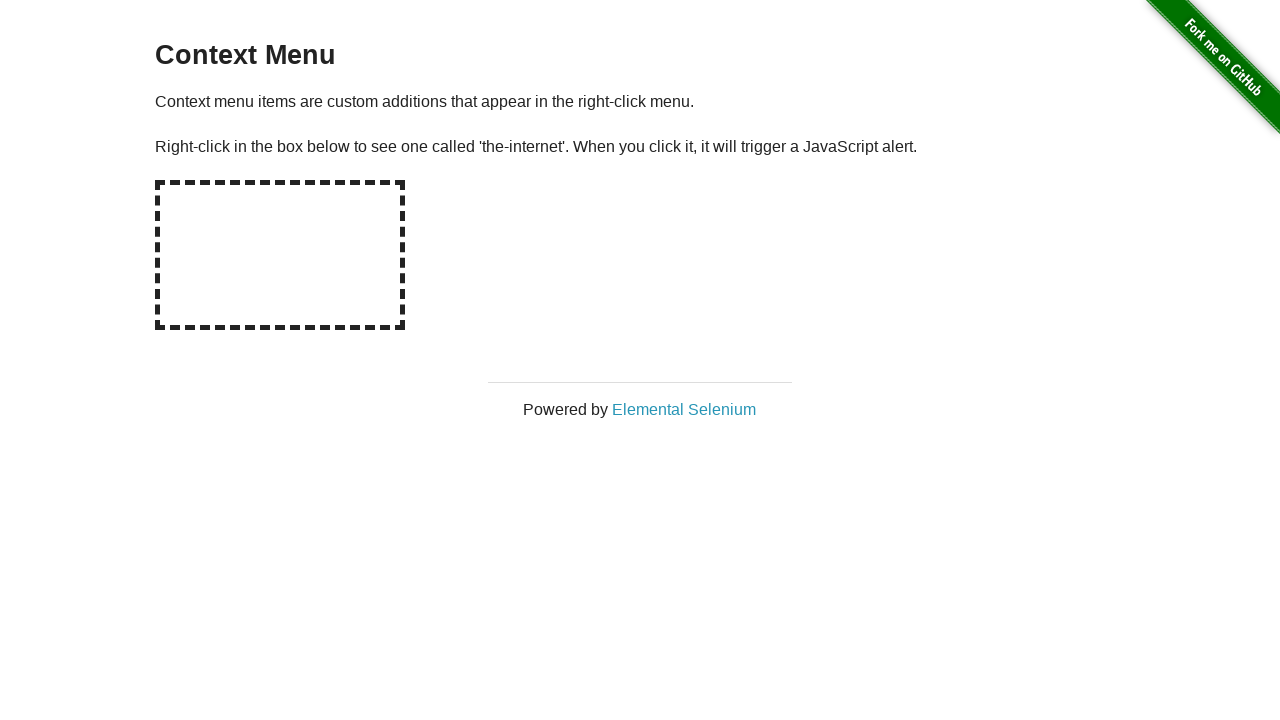

Waited for the new page to fully load
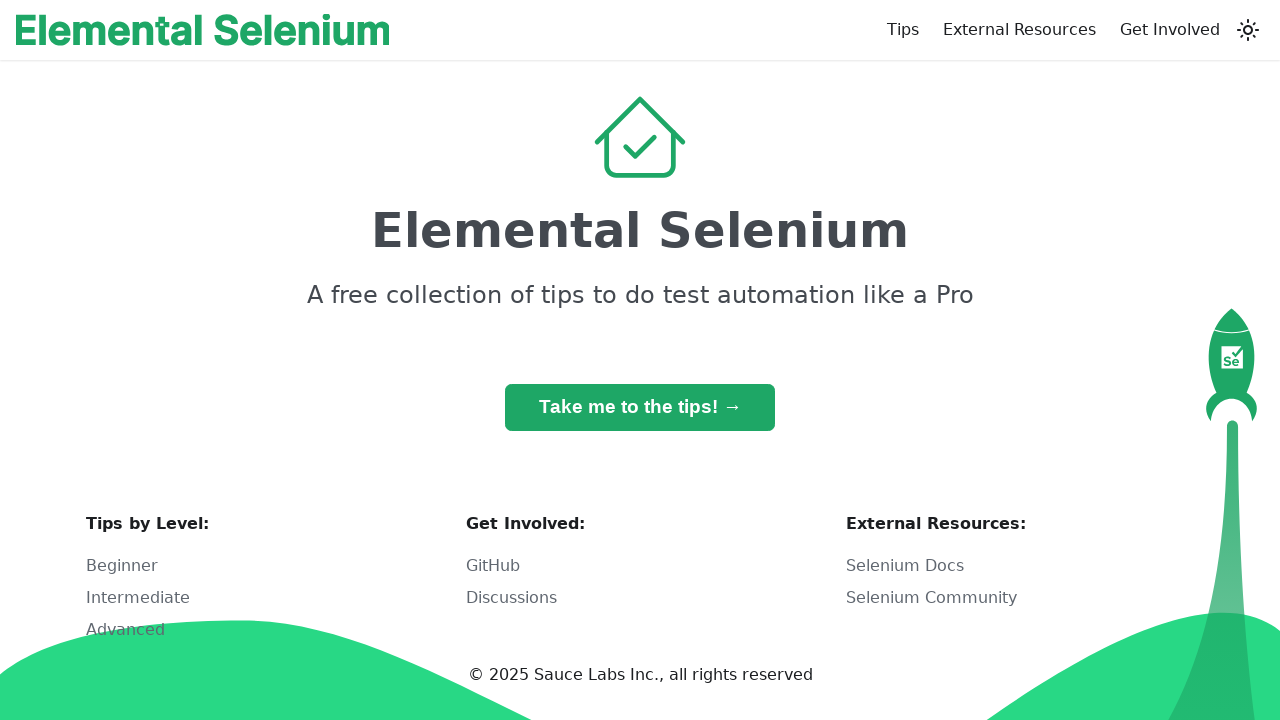

Retrieved h1 heading text: 'Elemental Selenium'
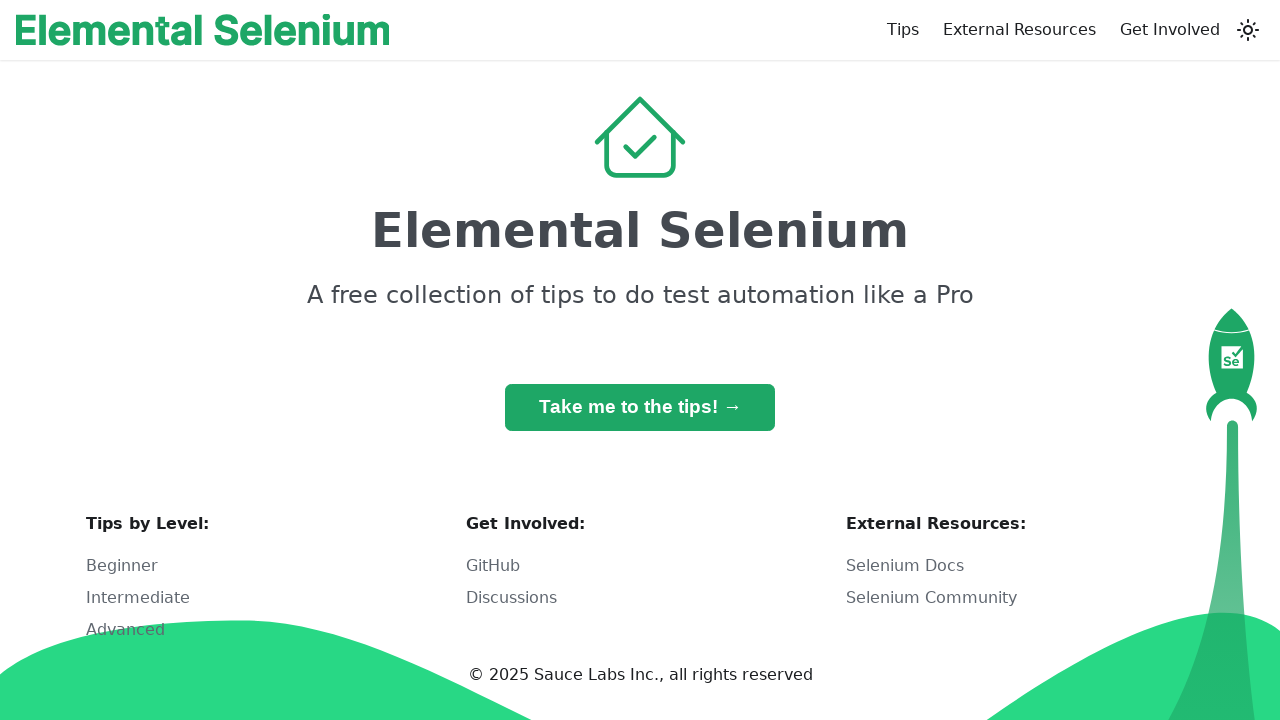

Verified h1 heading contains 'Elemental Selenium'
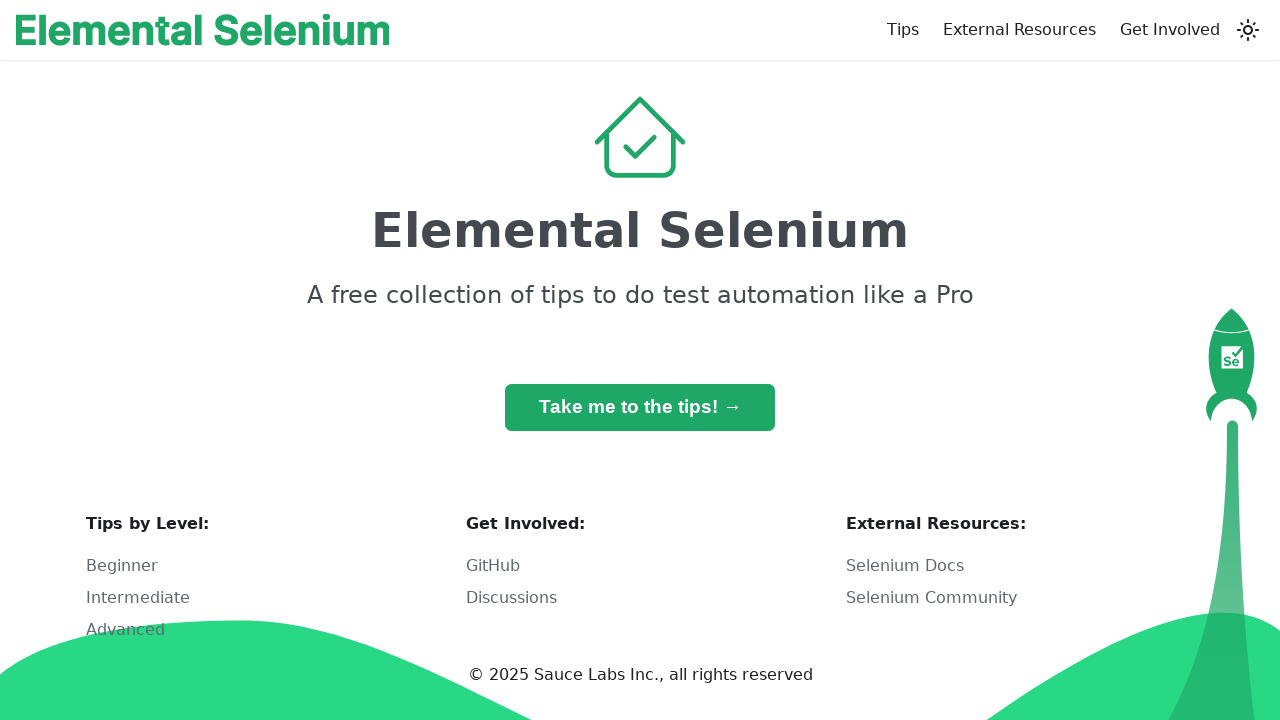

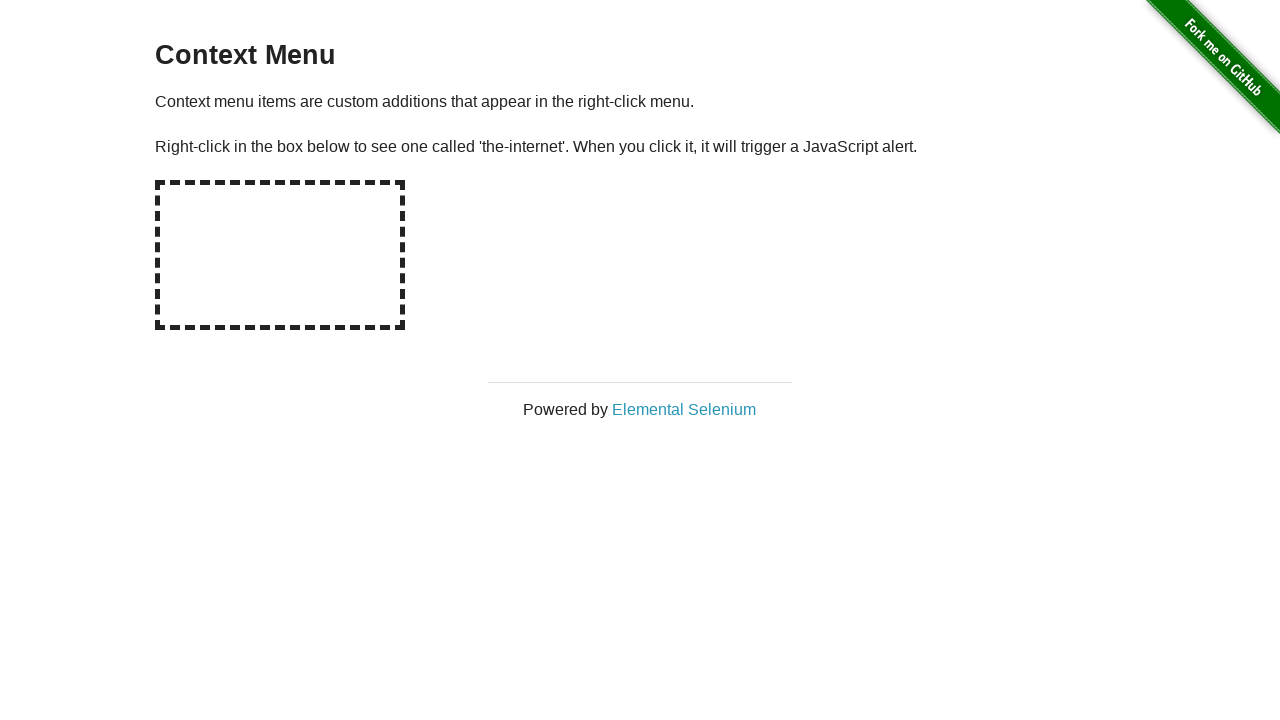